Tests passenger selection dropdown by clicking to increase adult and child passenger counts

Starting URL: https://rahulshettyacademy.com/dropdownsPractise/

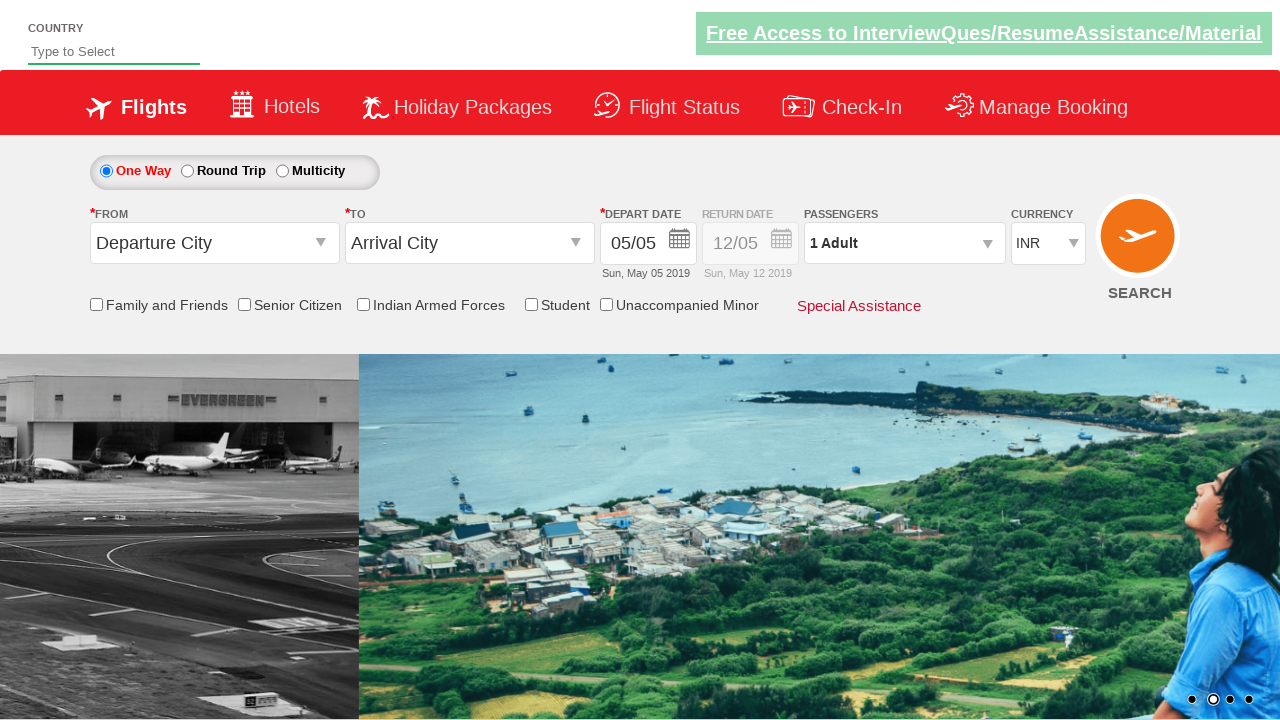

Clicked on passenger info dropdown to open it at (904, 243) on #divpaxinfo
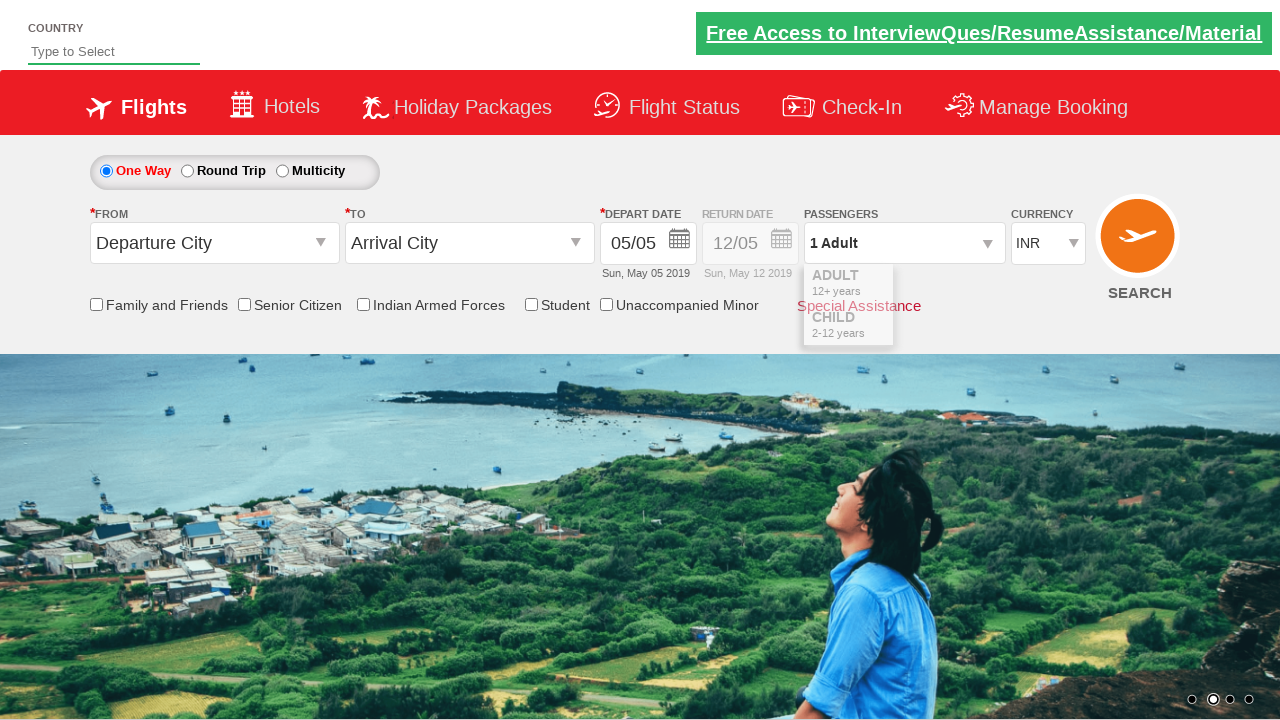

Waited 2 seconds for dropdown to be ready
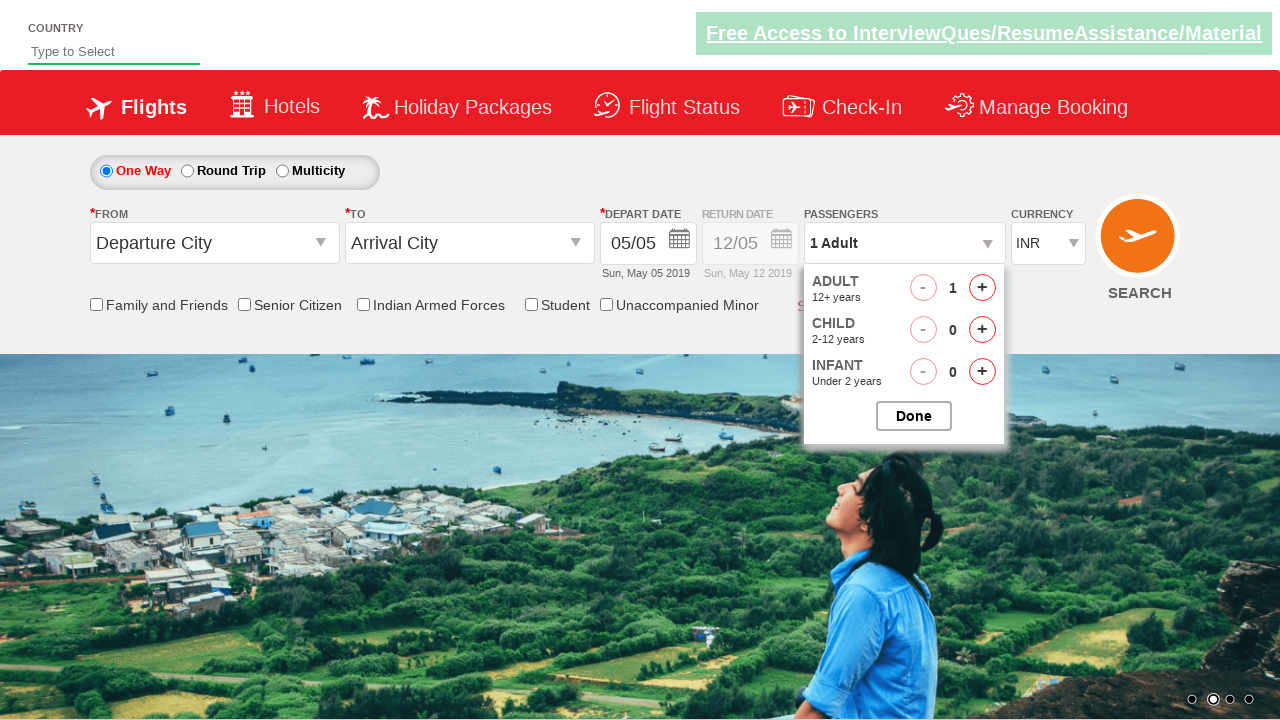

Clicked to increase adult passenger count (click 1 of 5) at (982, 288) on #hrefIncAdt
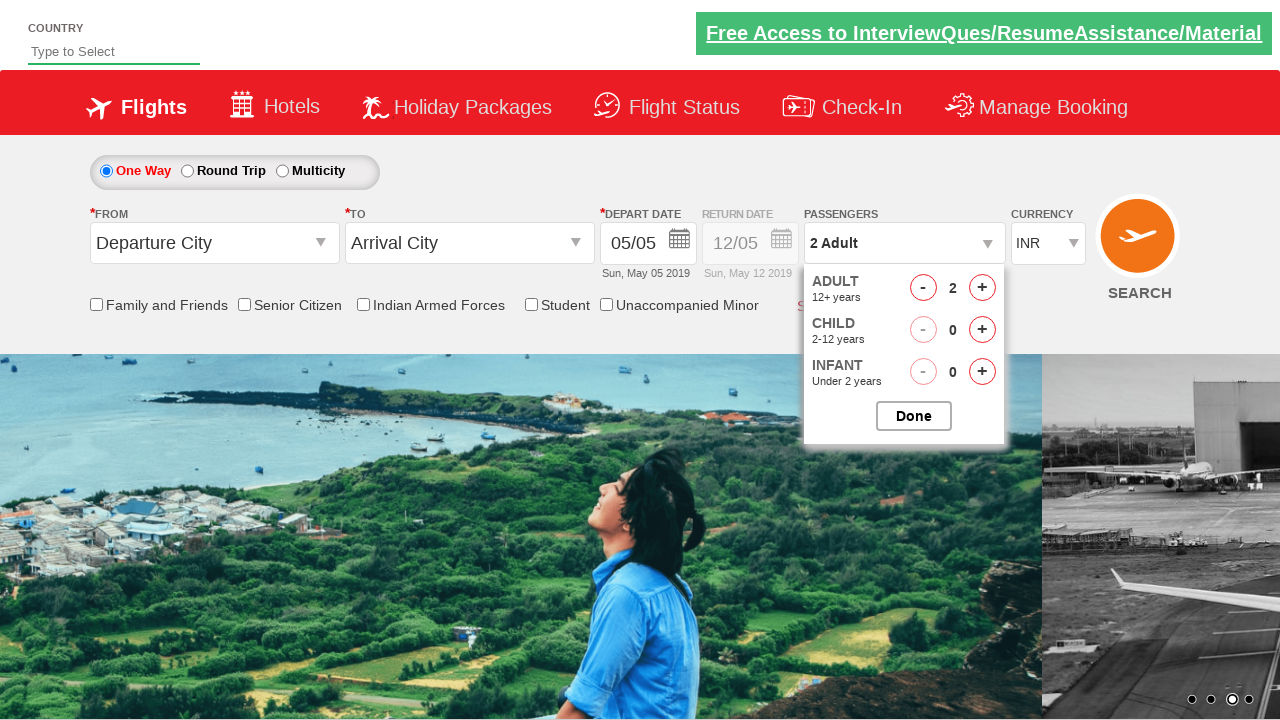

Clicked to increase adult passenger count (click 2 of 5) at (982, 288) on #hrefIncAdt
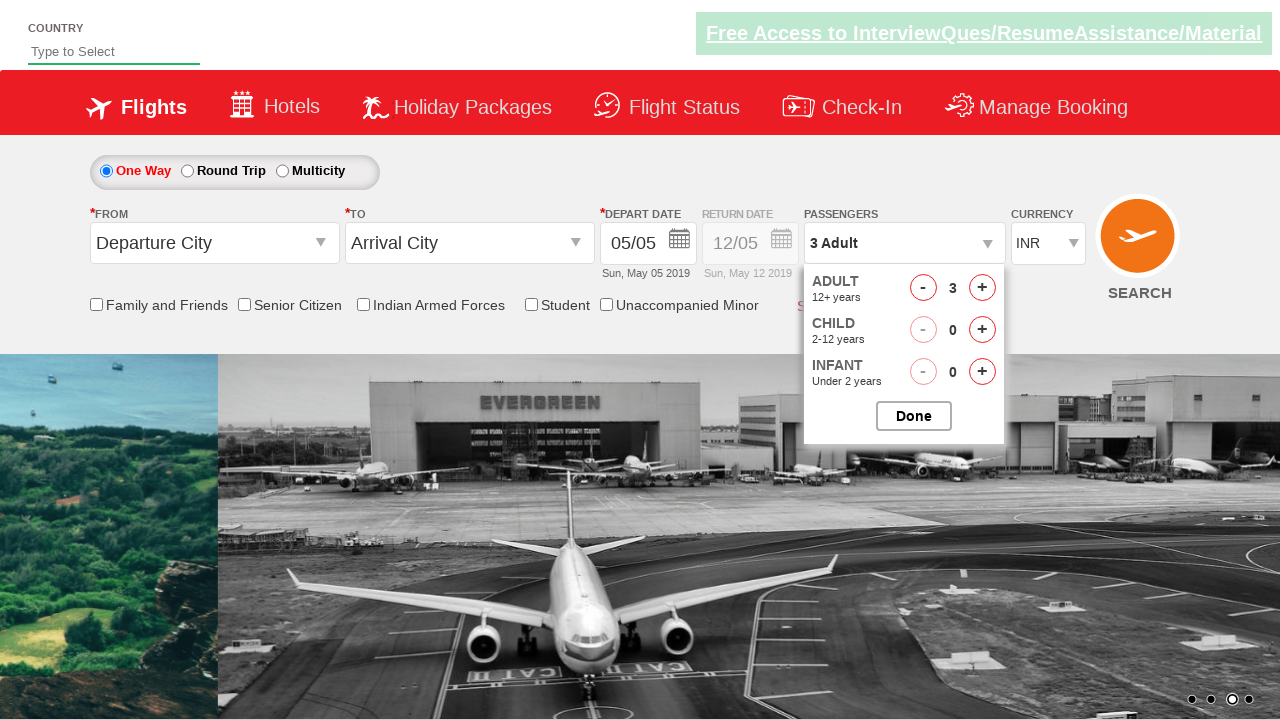

Clicked to increase adult passenger count (click 3 of 5) at (982, 288) on #hrefIncAdt
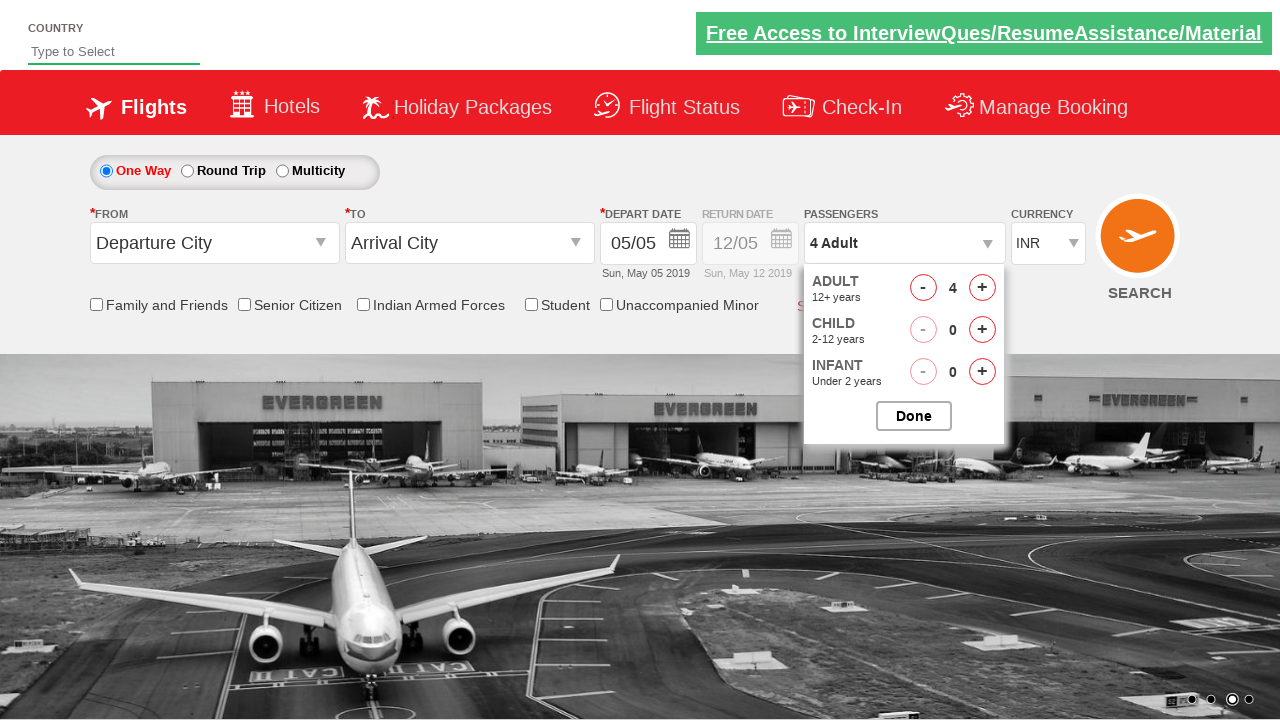

Clicked to increase adult passenger count (click 4 of 5) at (982, 288) on #hrefIncAdt
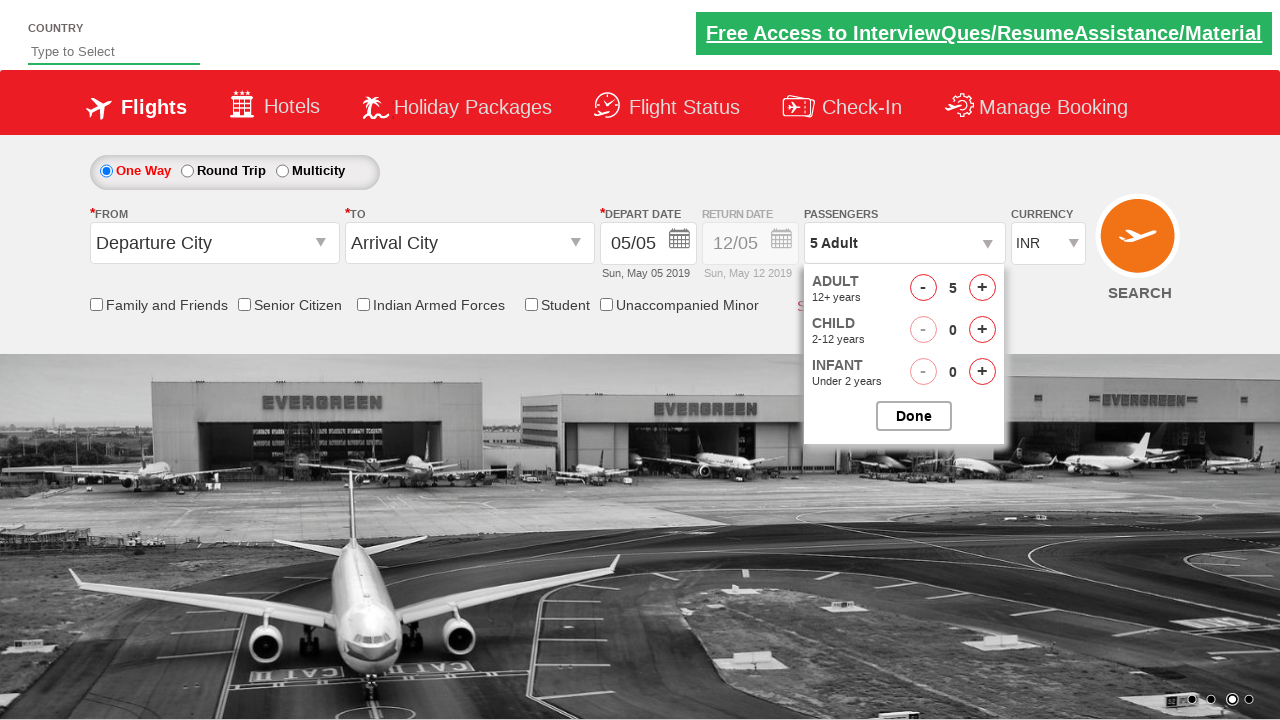

Clicked to increase adult passenger count (click 5 of 5) at (982, 288) on #hrefIncAdt
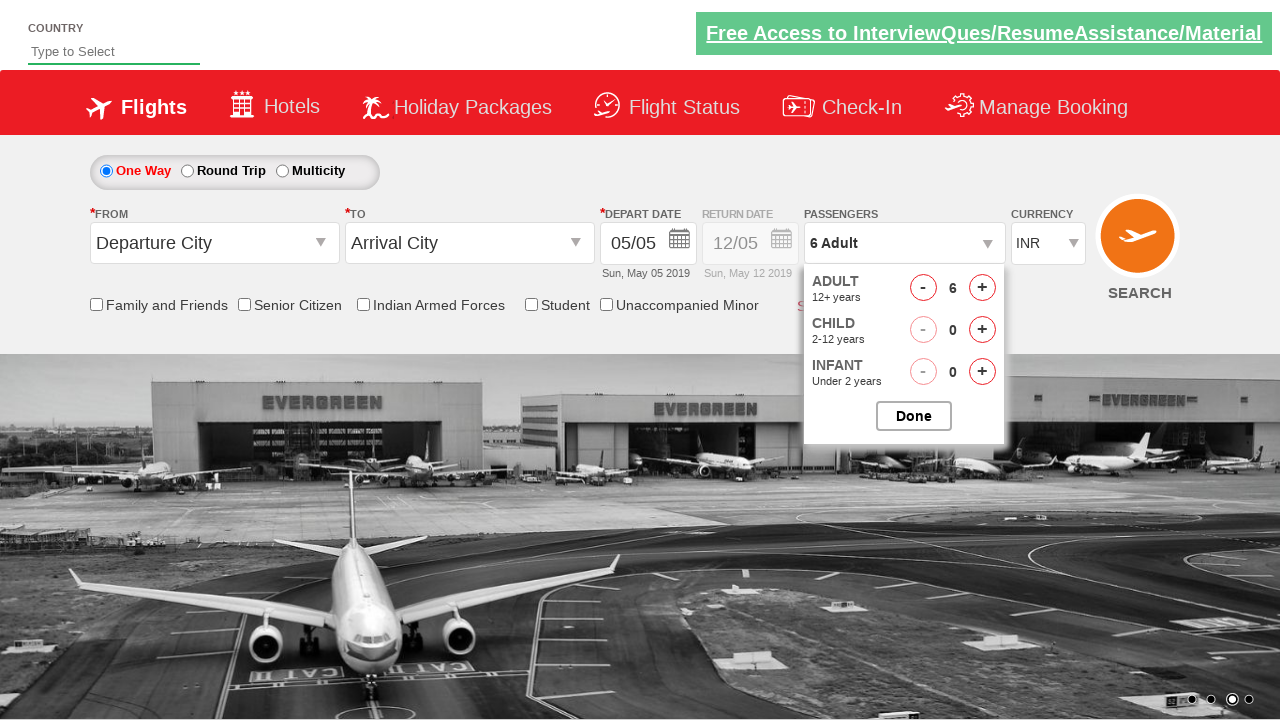

Clicked to increase child passenger count (click 1 of 2) at (982, 330) on #hrefIncChd
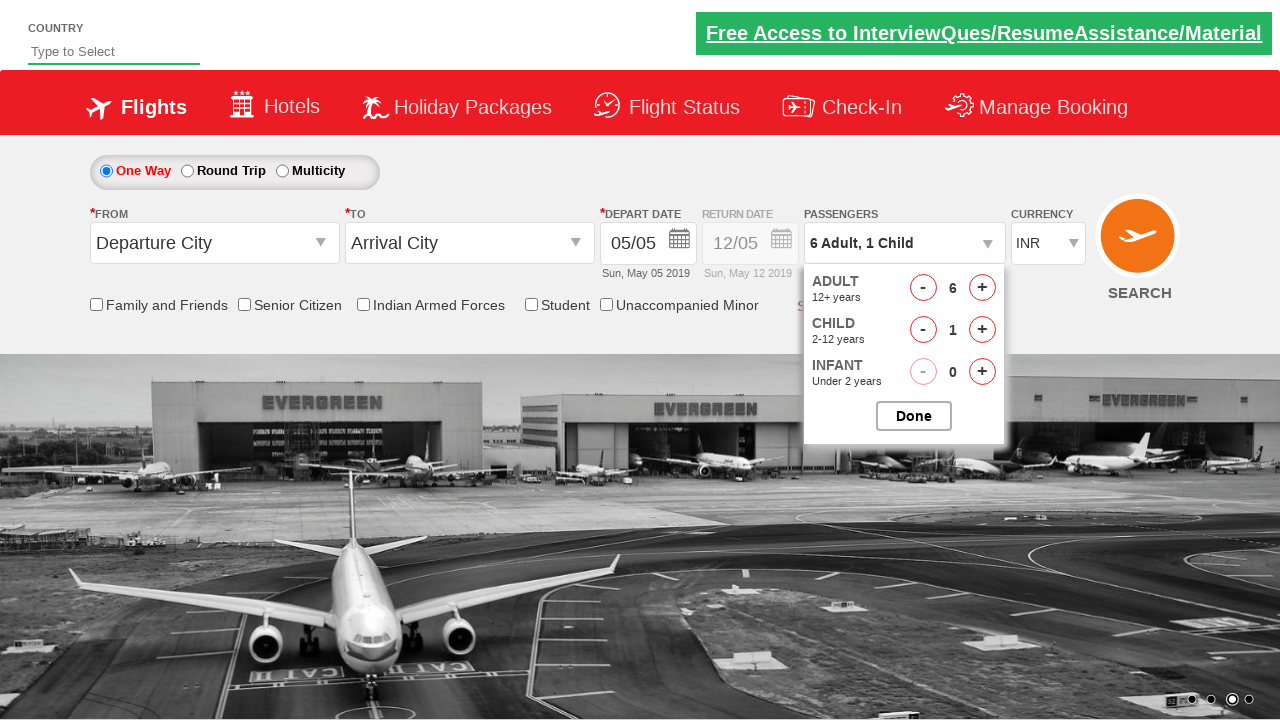

Clicked to increase child passenger count (click 2 of 2) at (982, 330) on #hrefIncChd
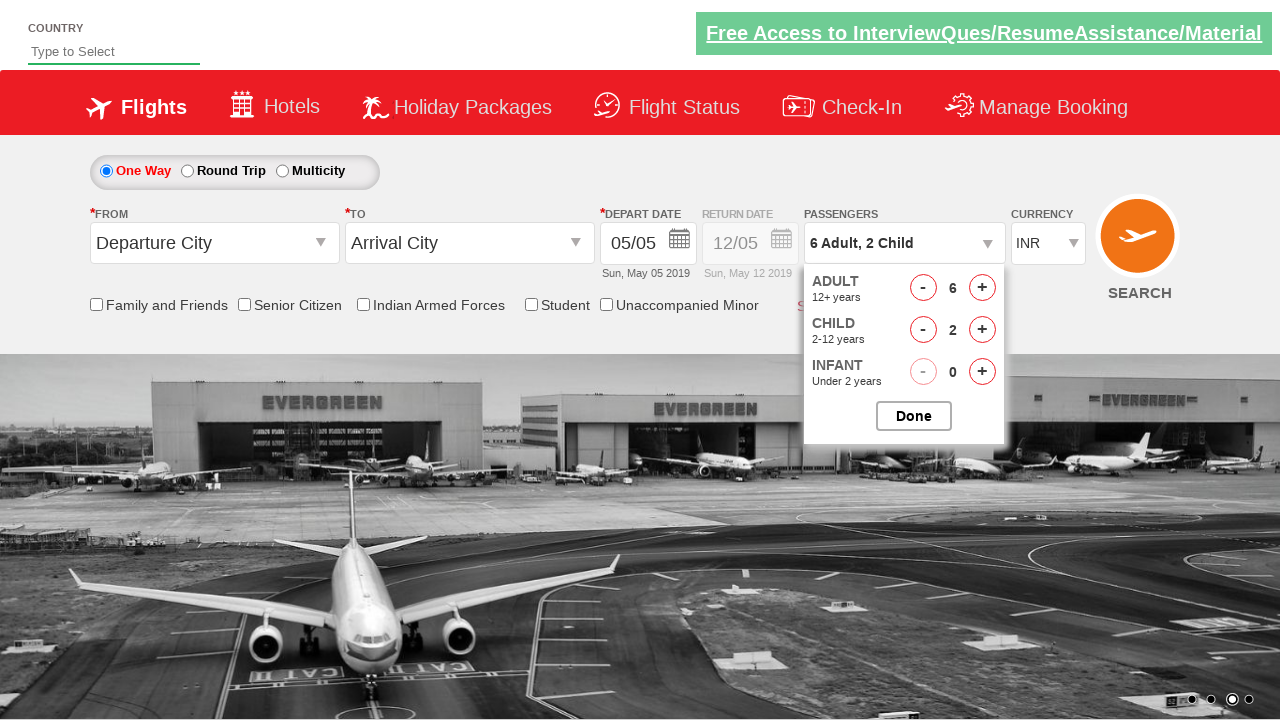

Clicked to close the passenger selection dropdown at (914, 416) on #btnclosepaxoption
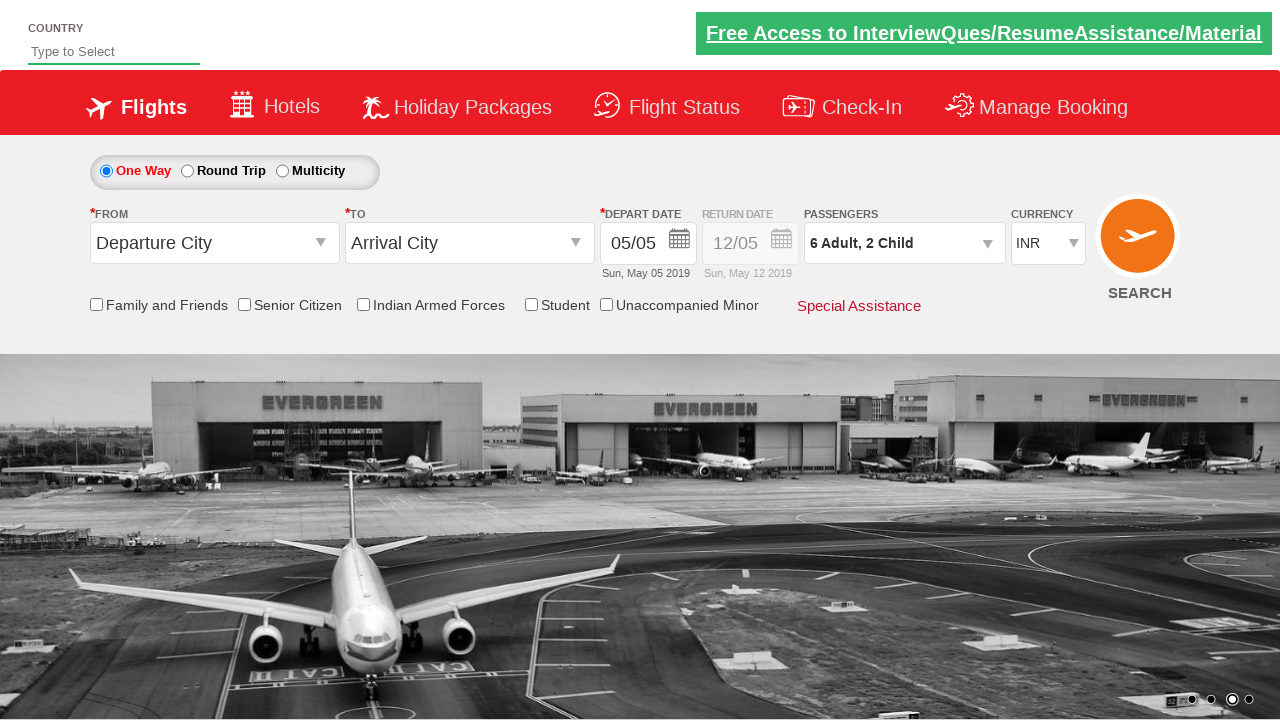

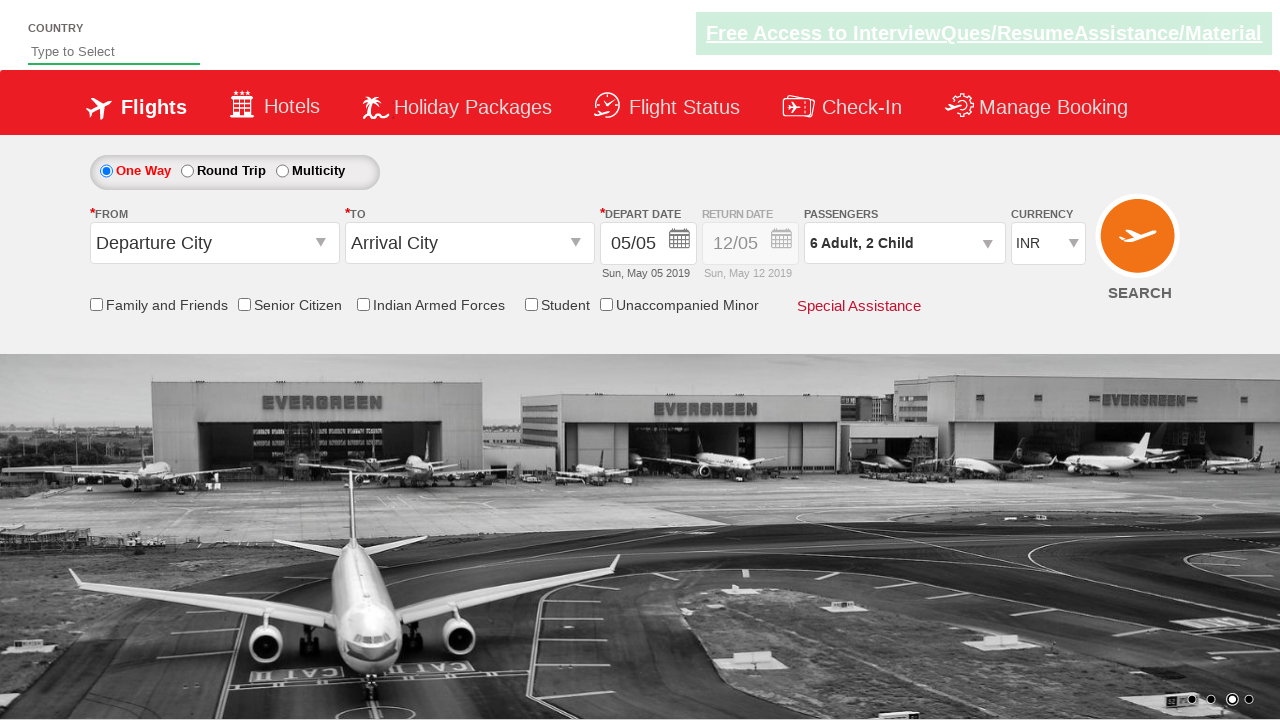